Tests that the Get Started button is visible and navigates to the docs intro page when clicked

Starting URL: https://playwright.dev

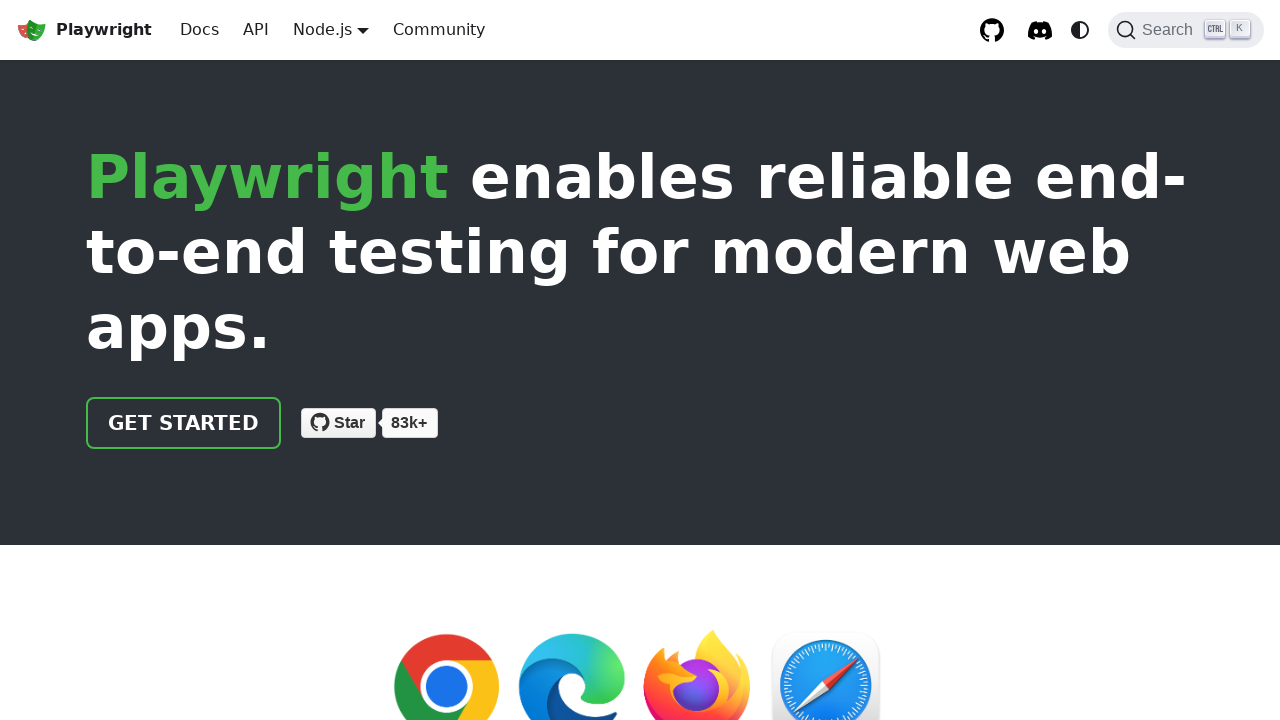

Clicked the Get Started button at (184, 423) on internal:role=link[name="Get started"i]
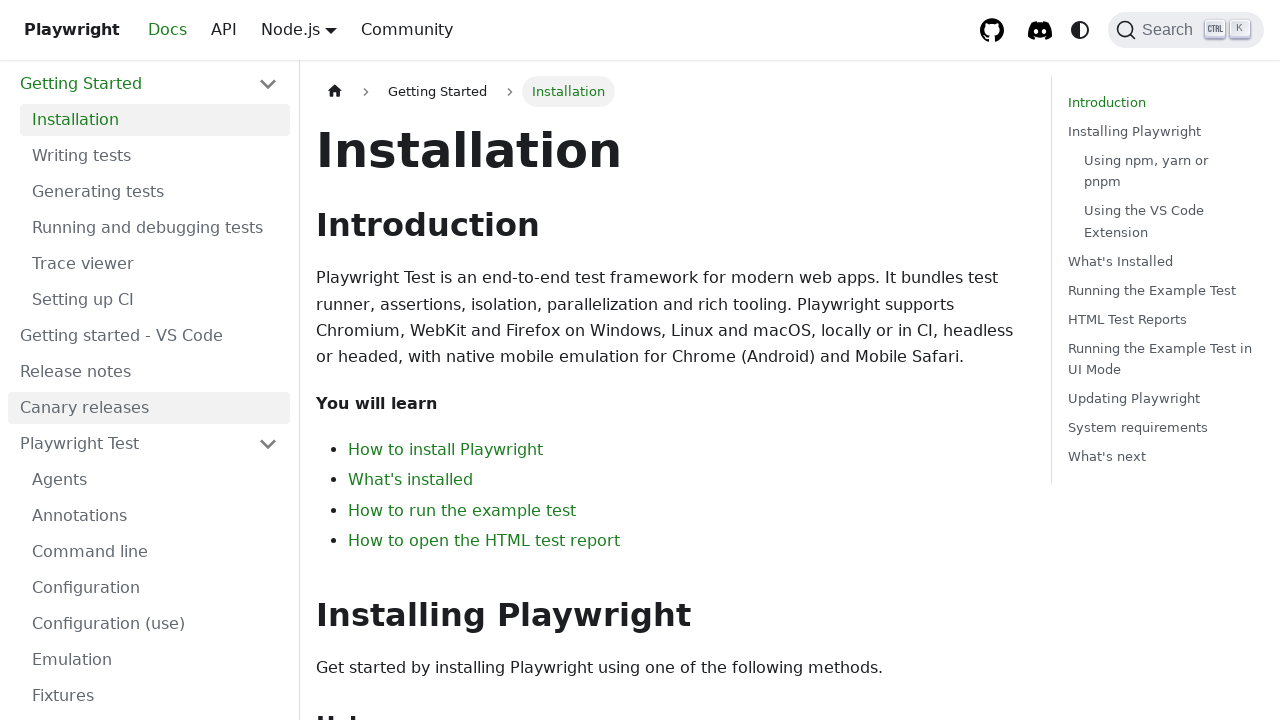

Navigated to docs intro page
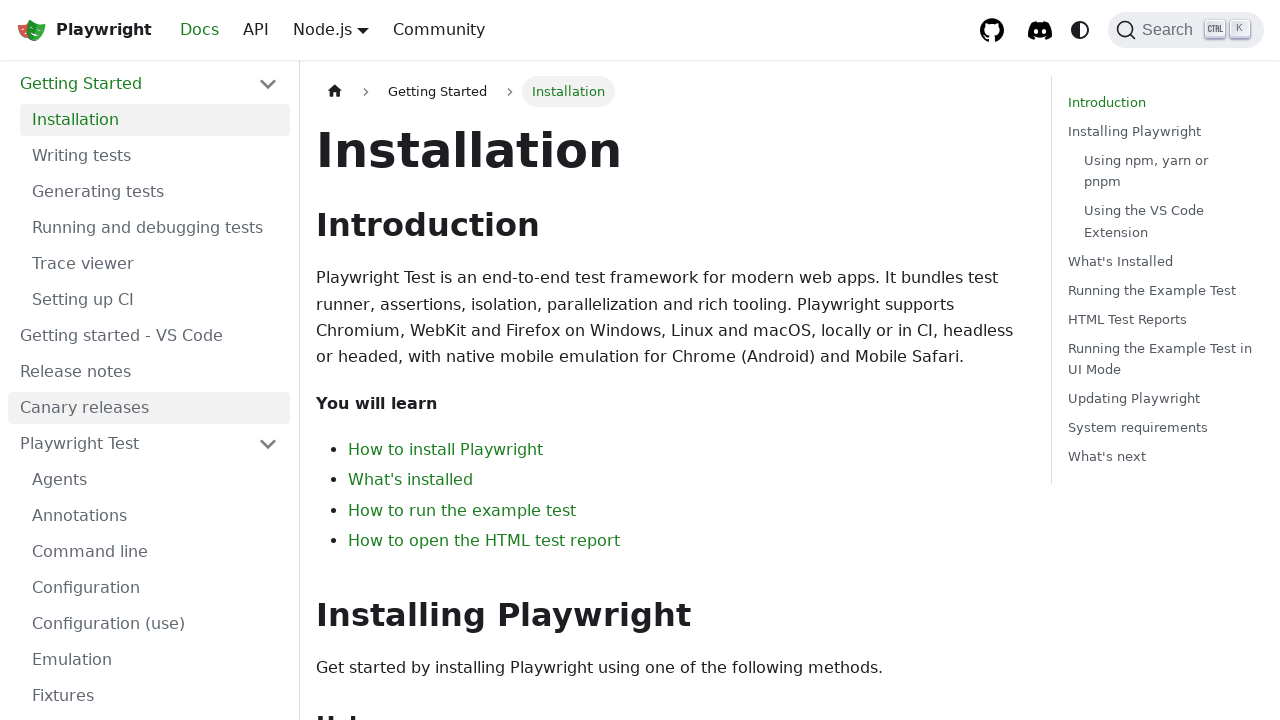

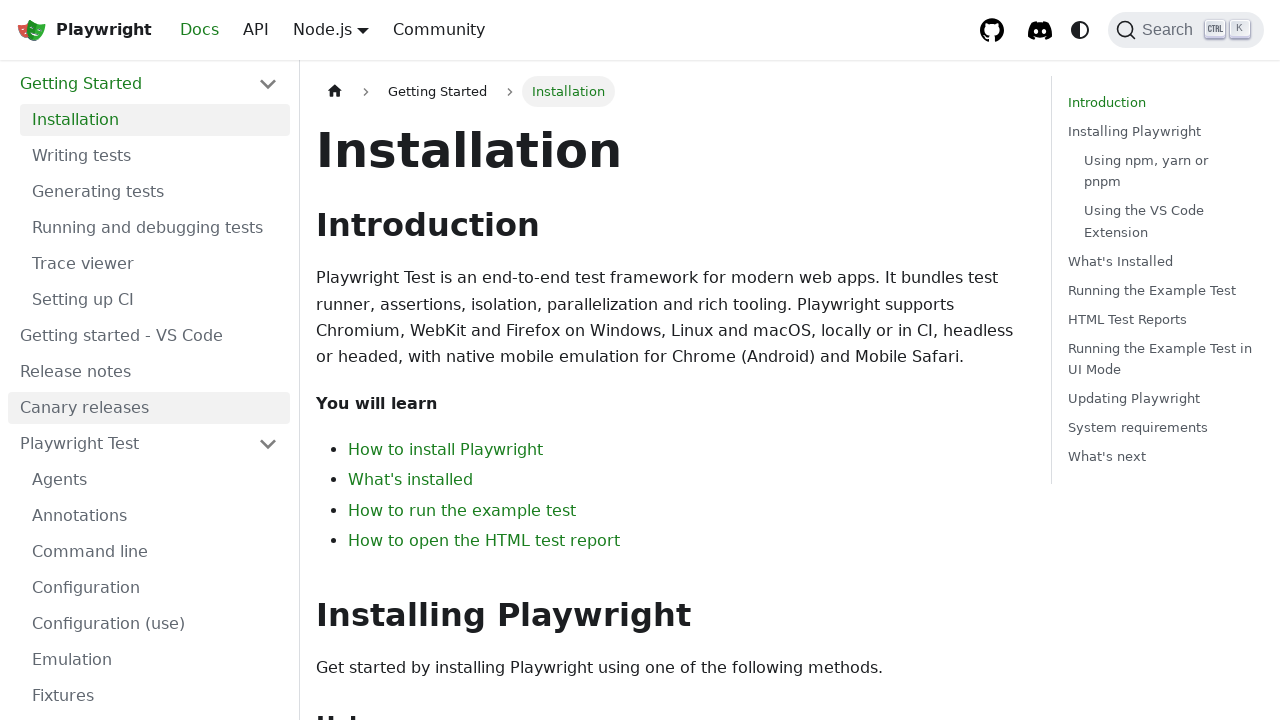